Tests a practice form by filling out all fields including name, email, gender, phone number, date of birth, subjects, hobbies, address, and state/city dropdowns, then verifies the submitted data appears in a confirmation modal.

Starting URL: https://demoqa.com/automation-practice-form

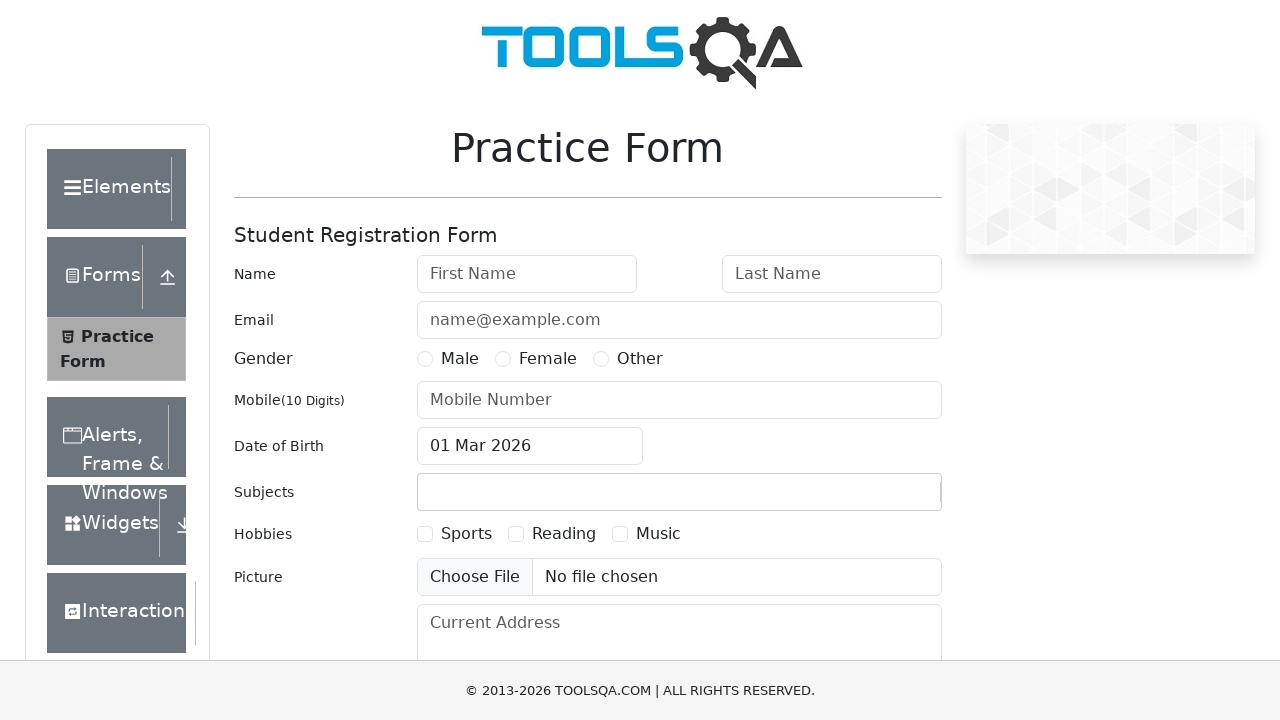

Filled first name field with 'Boris' on #firstName
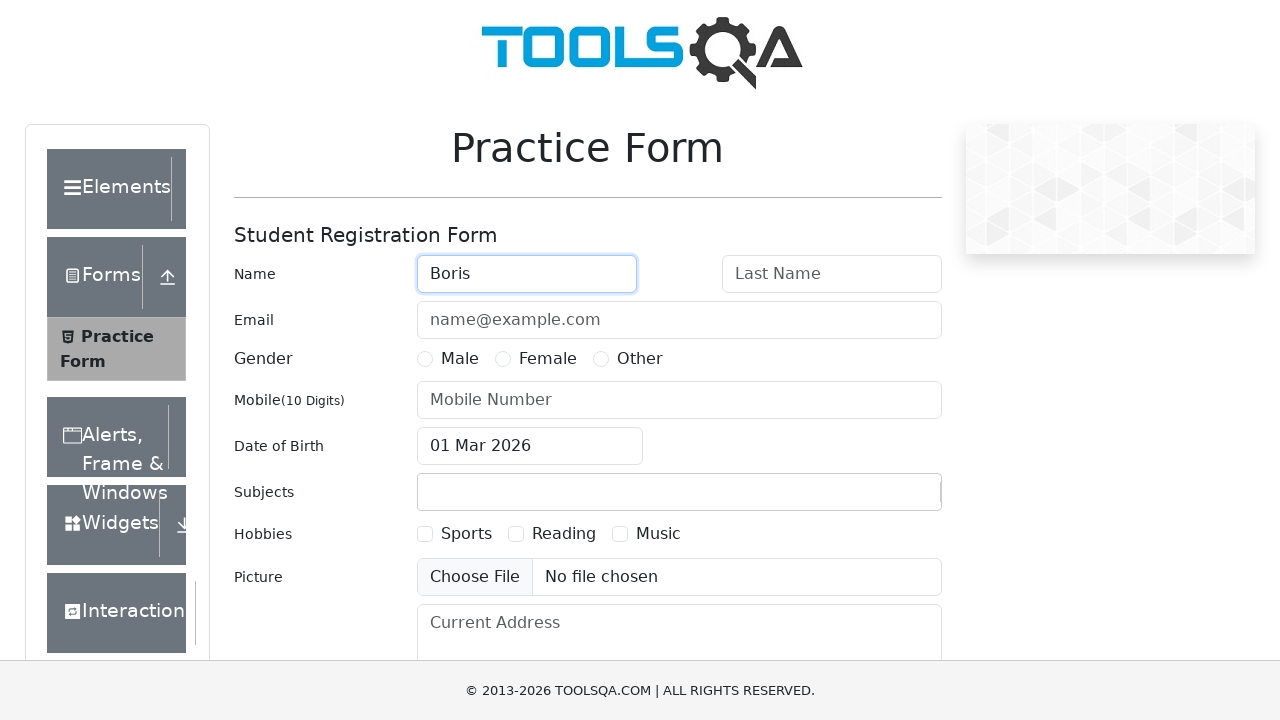

Filled last name field with 'Blade' on #lastName
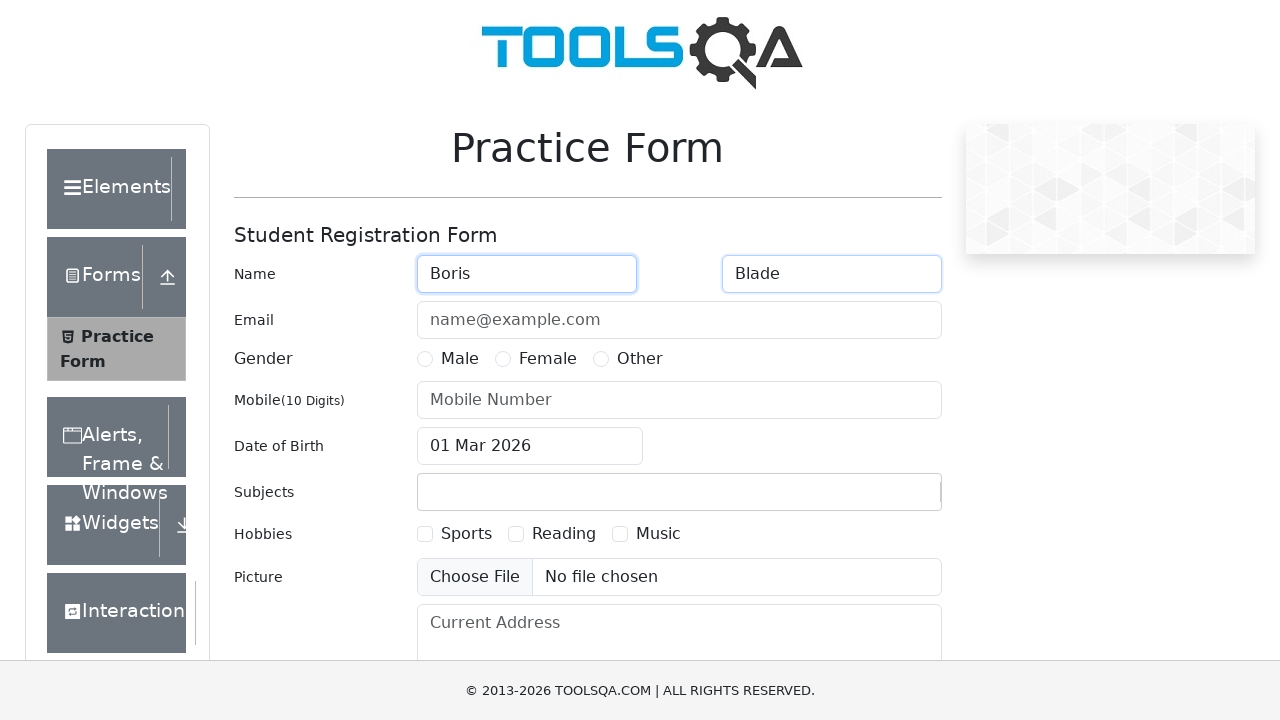

Filled email field with 'BorisBlade@mail.ru' on #userEmail
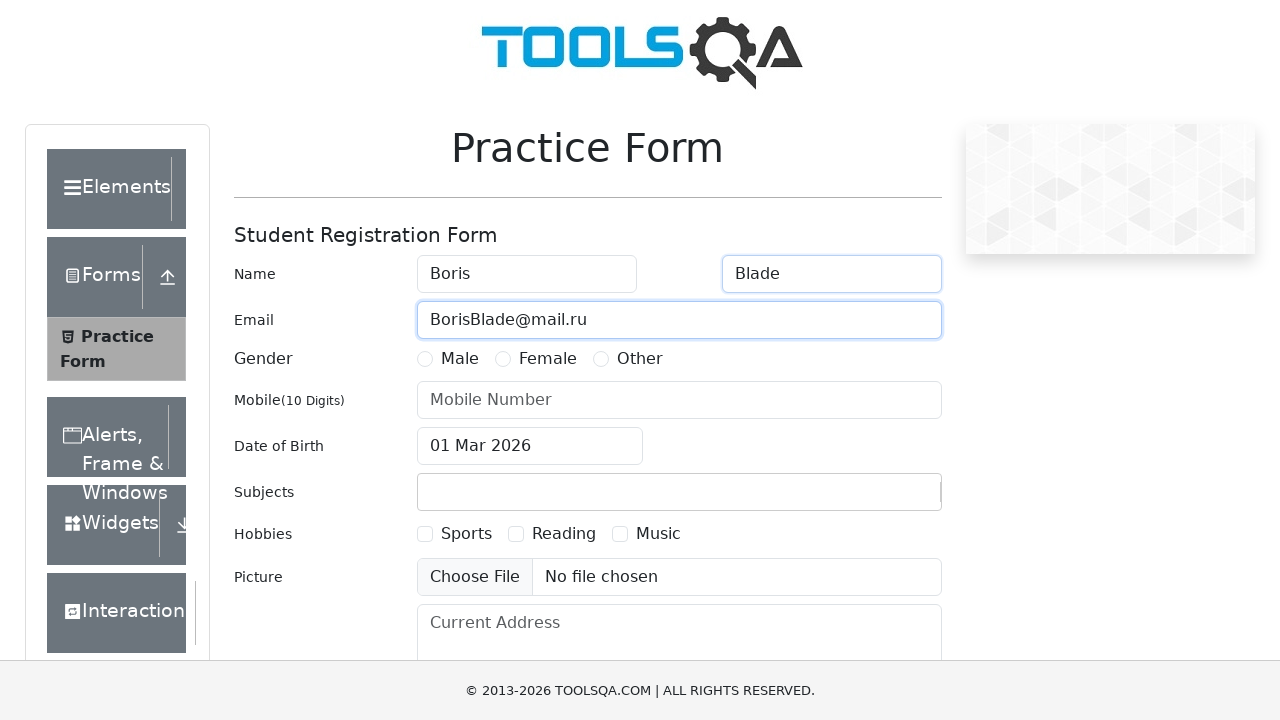

Selected Male gender option at (460, 359) on label[for='gender-radio-1']
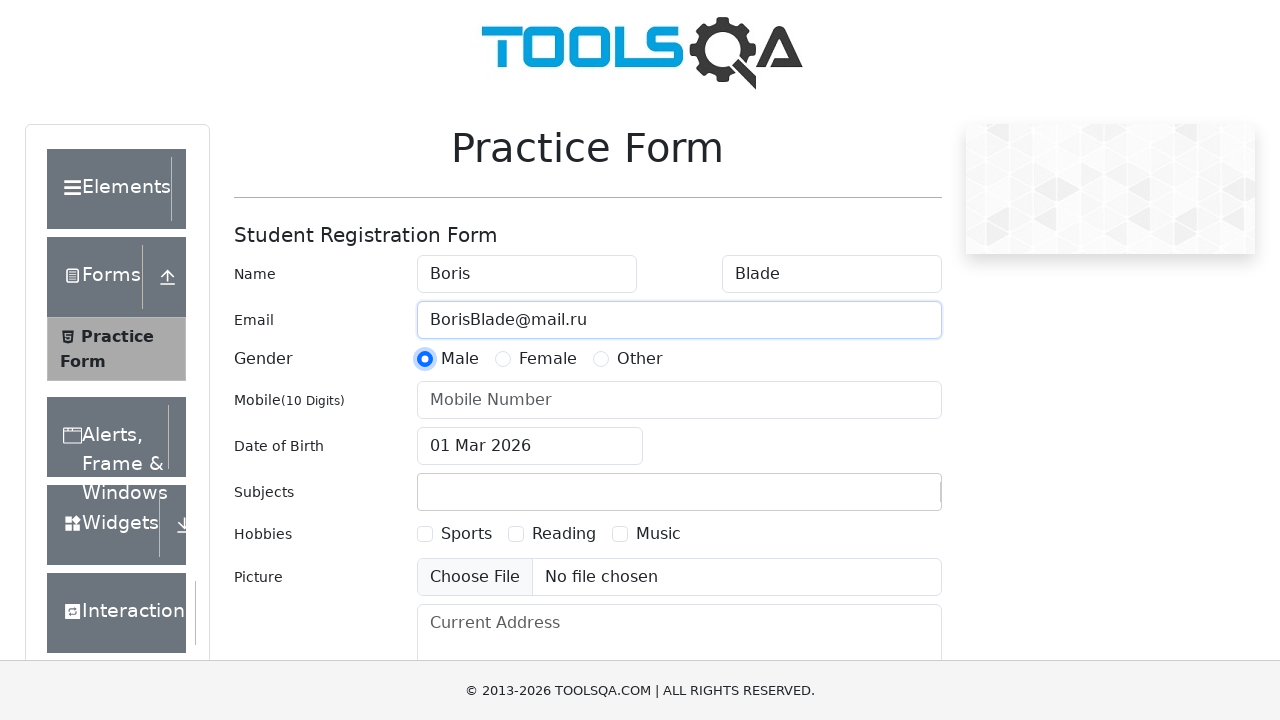

Filled phone number field with '8800555353' on #userNumber
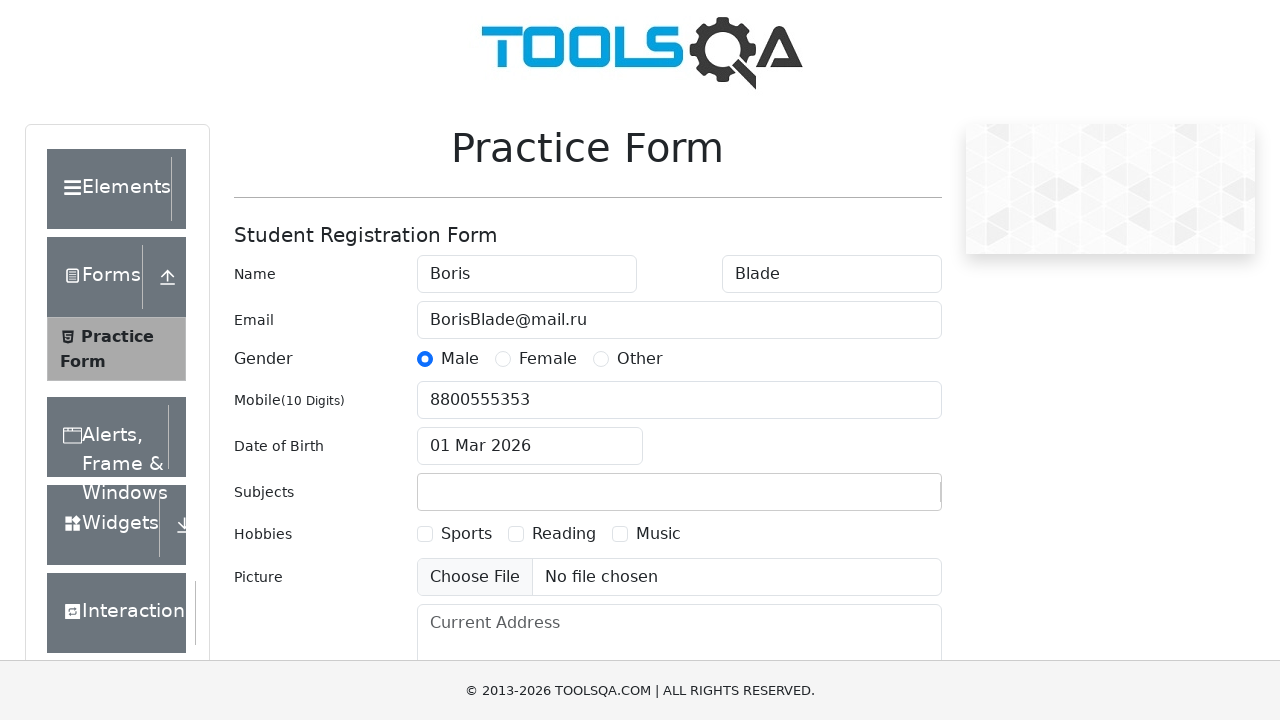

Opened date of birth picker at (530, 446) on #dateOfBirthInput
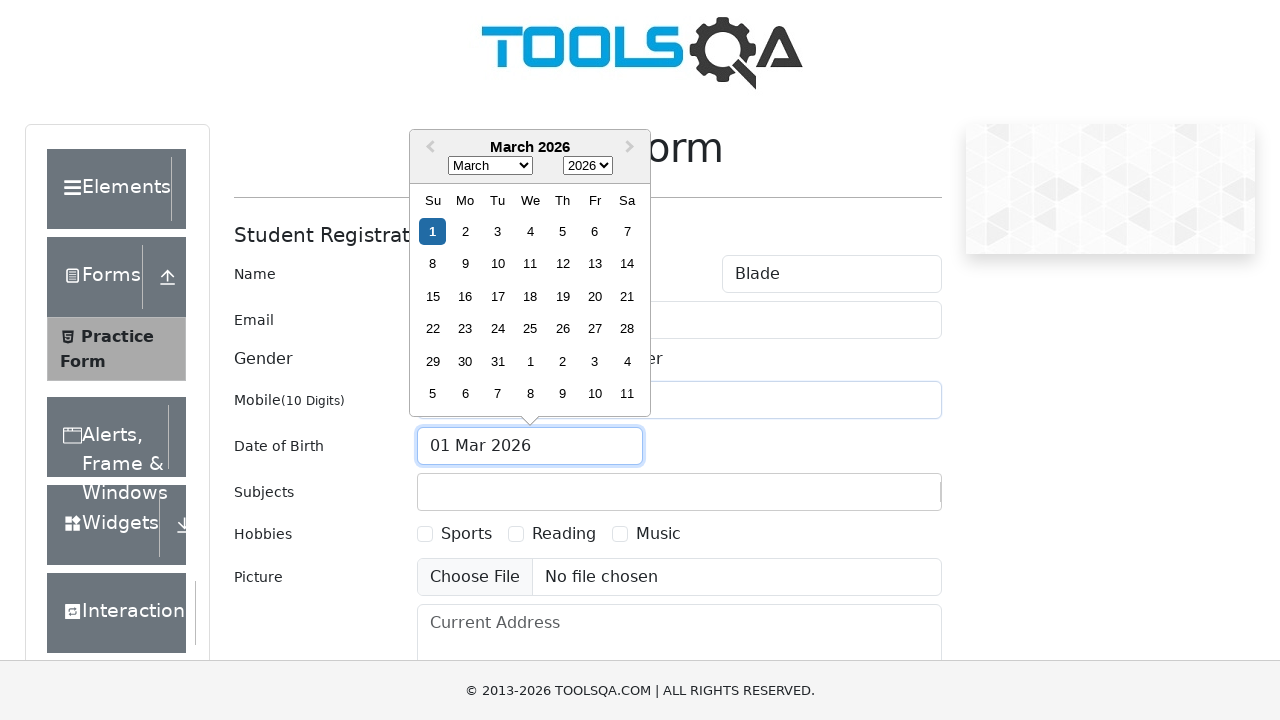

Selected June from month dropdown on .react-datepicker__month-select
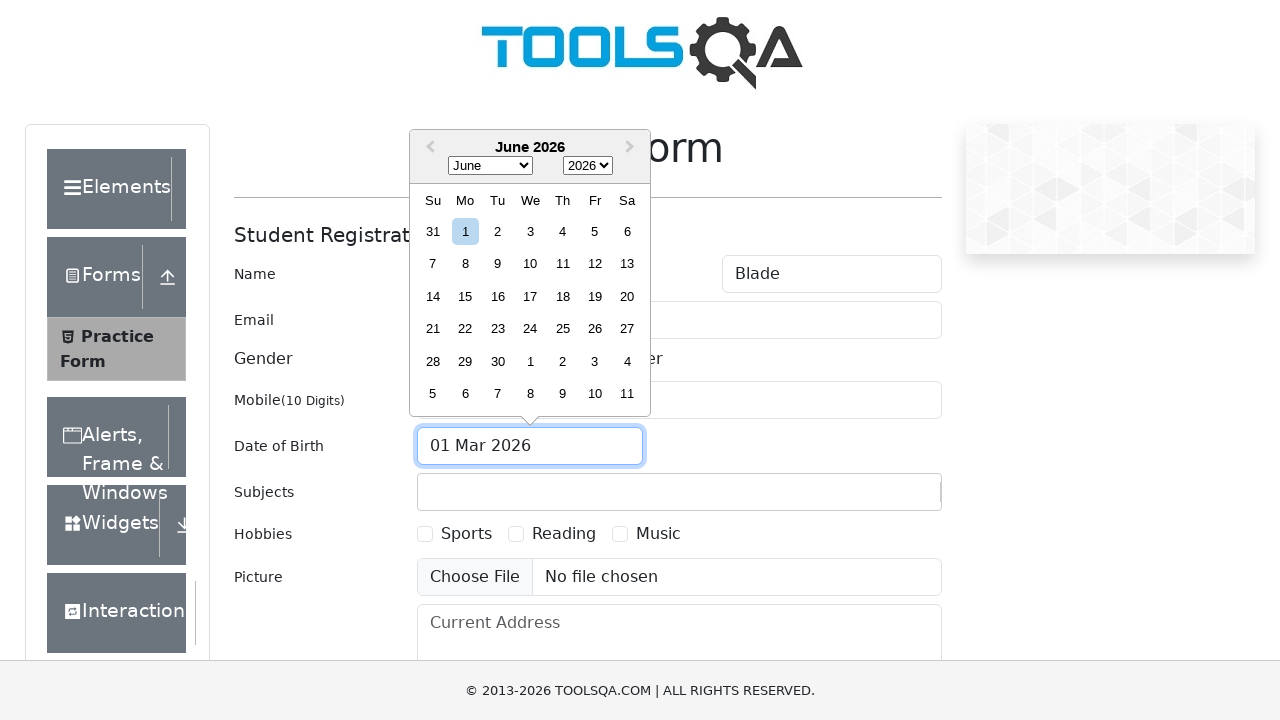

Selected 1976 from year dropdown on .react-datepicker__year-select
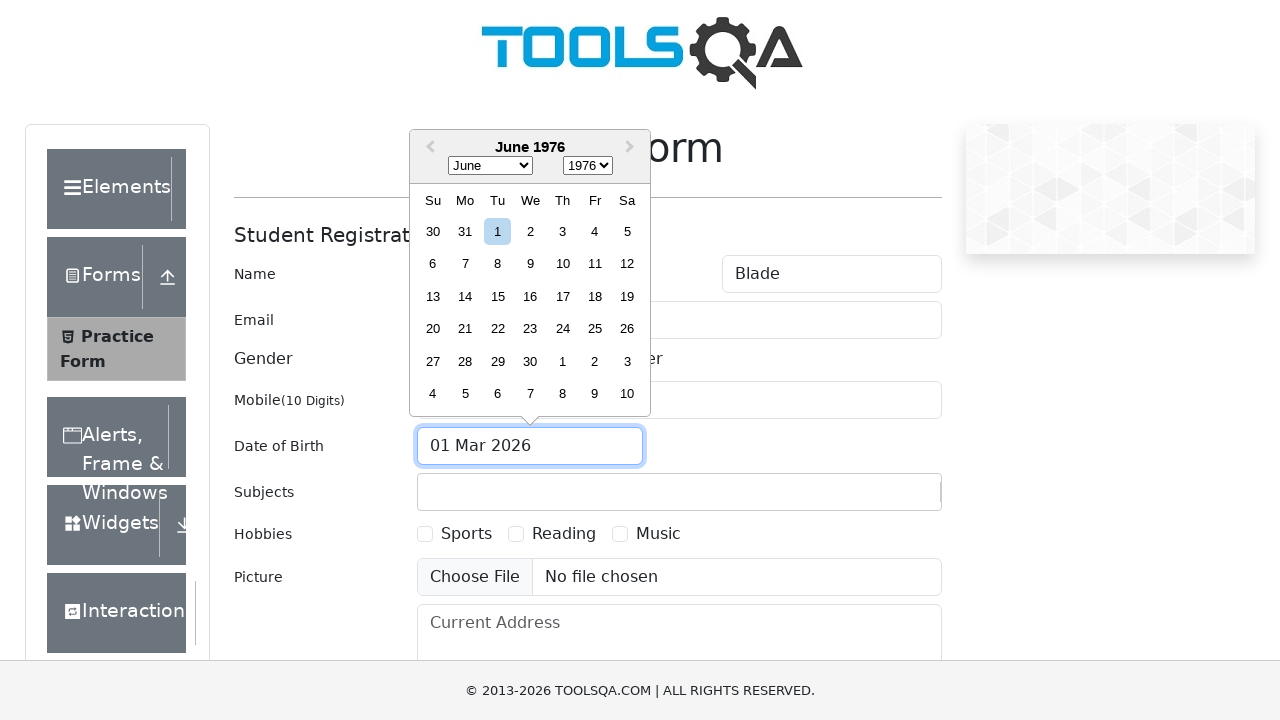

Selected June 28th, 1976 as date of birth at (465, 361) on [aria-label='Choose Monday, June 28th, 1976']
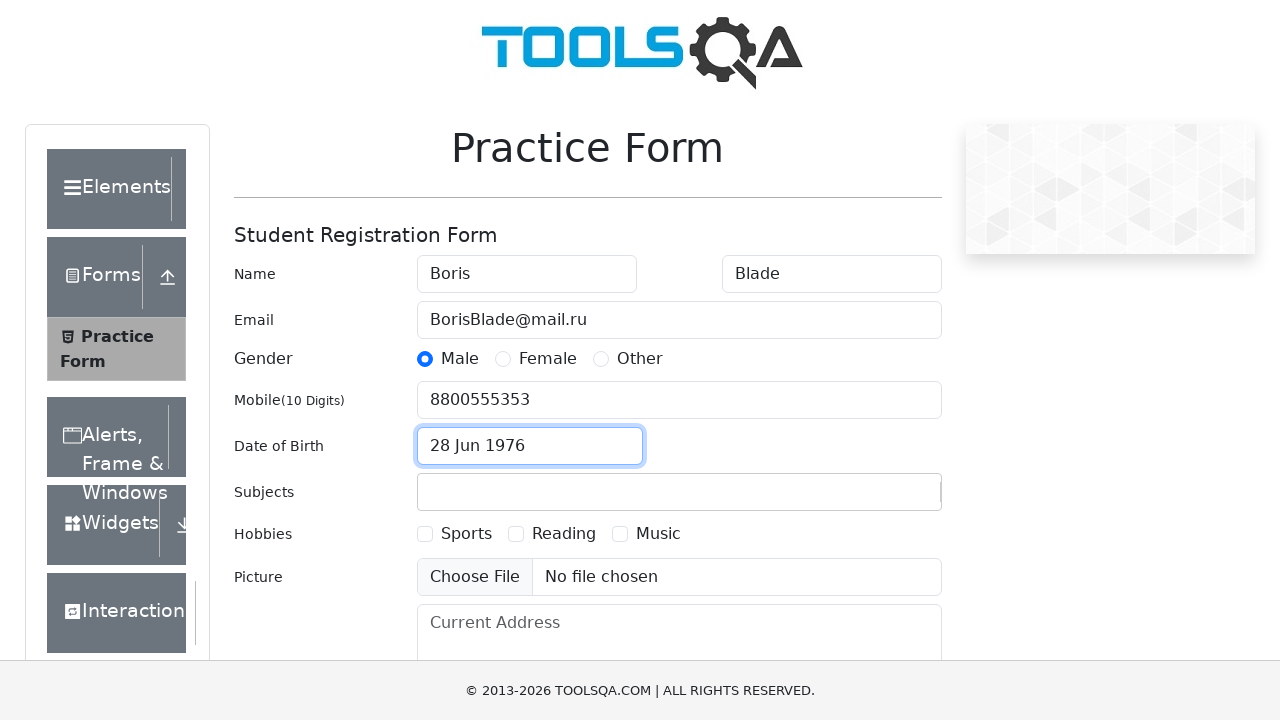

Filled subjects field with 'Computer Science' on #subjectsInput
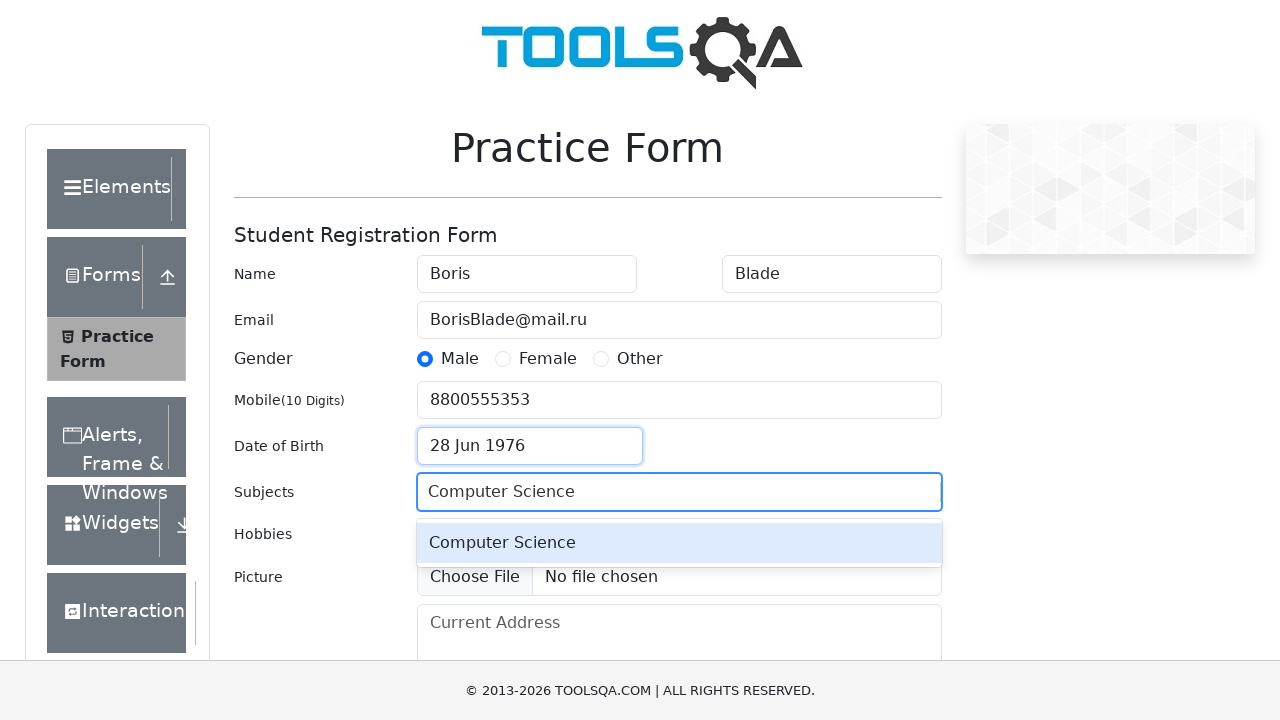

Pressed Enter to confirm subject selection on #subjectsInput
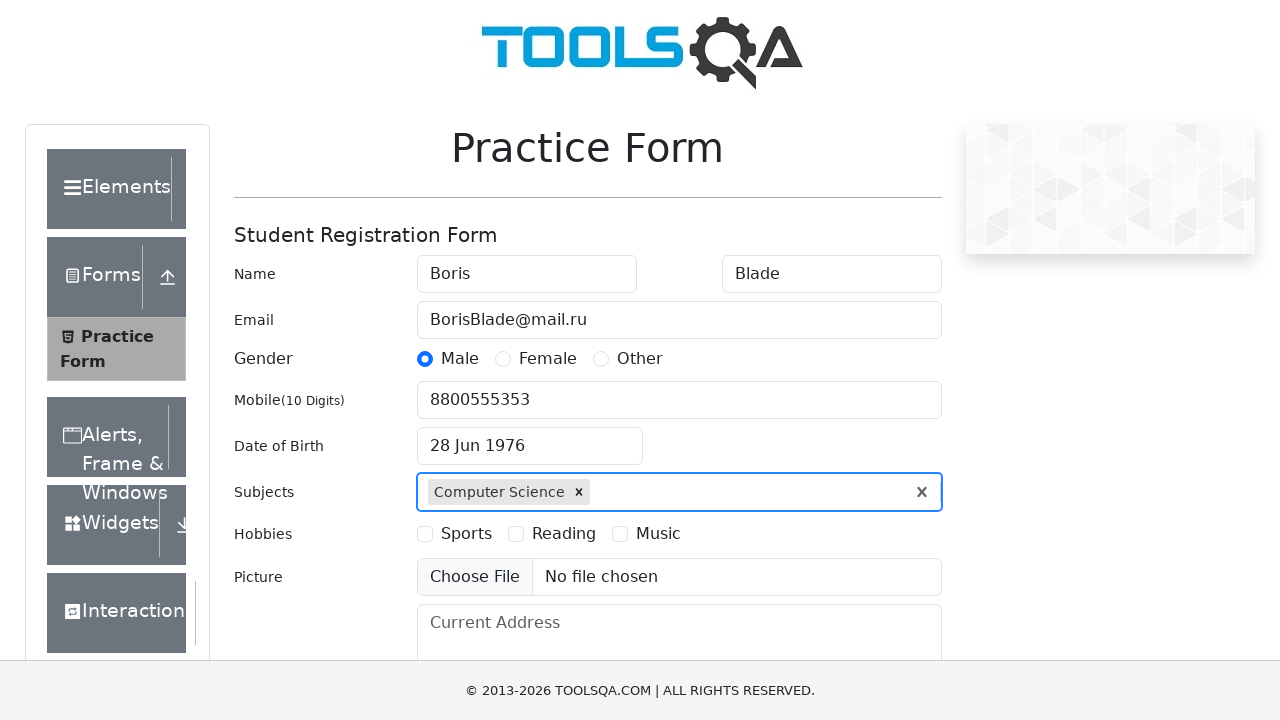

Selected Sports hobby checkbox at (466, 534) on label[for='hobbies-checkbox-1']
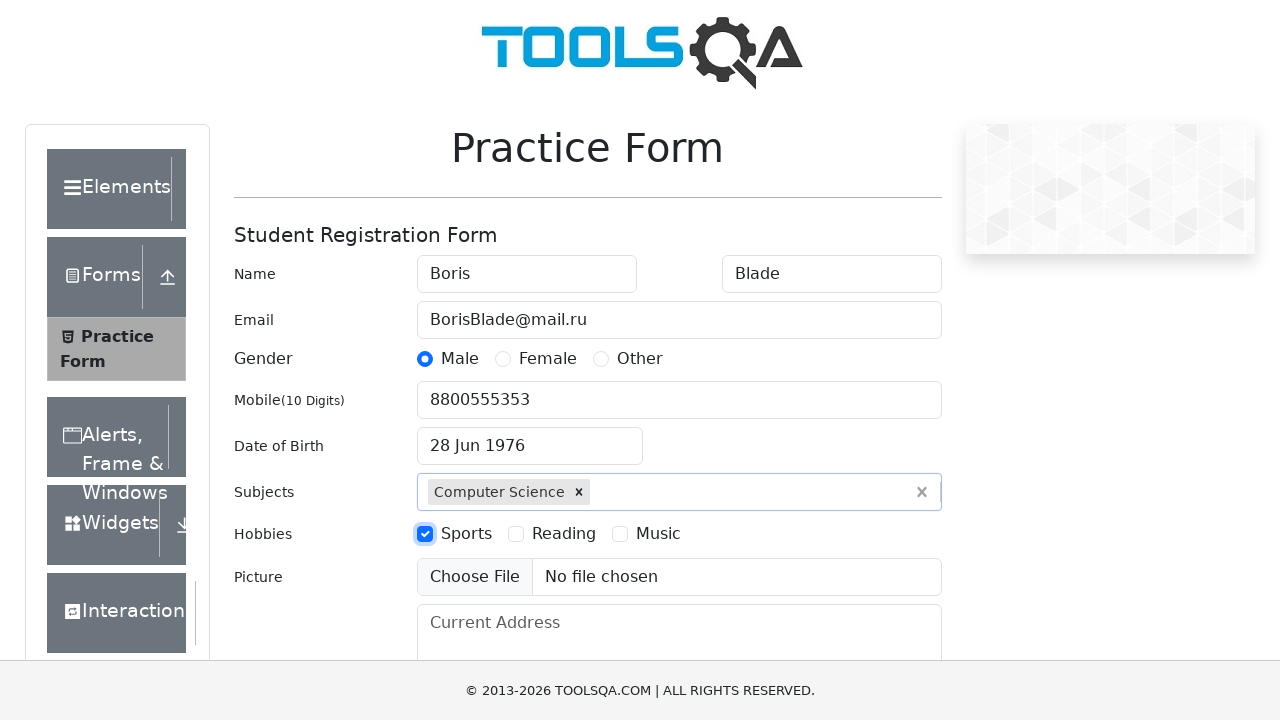

Selected Reading hobby checkbox at (564, 534) on label[for='hobbies-checkbox-2']
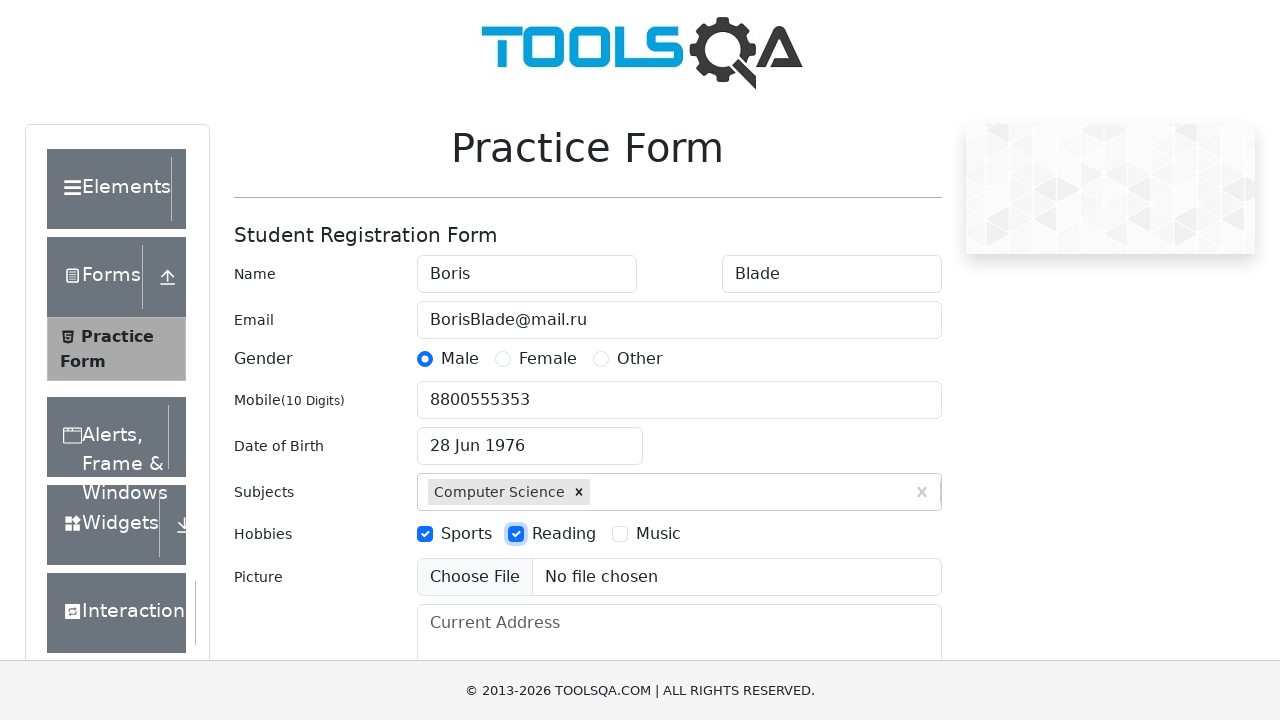

Selected Music hobby checkbox at (658, 534) on label[for='hobbies-checkbox-3']
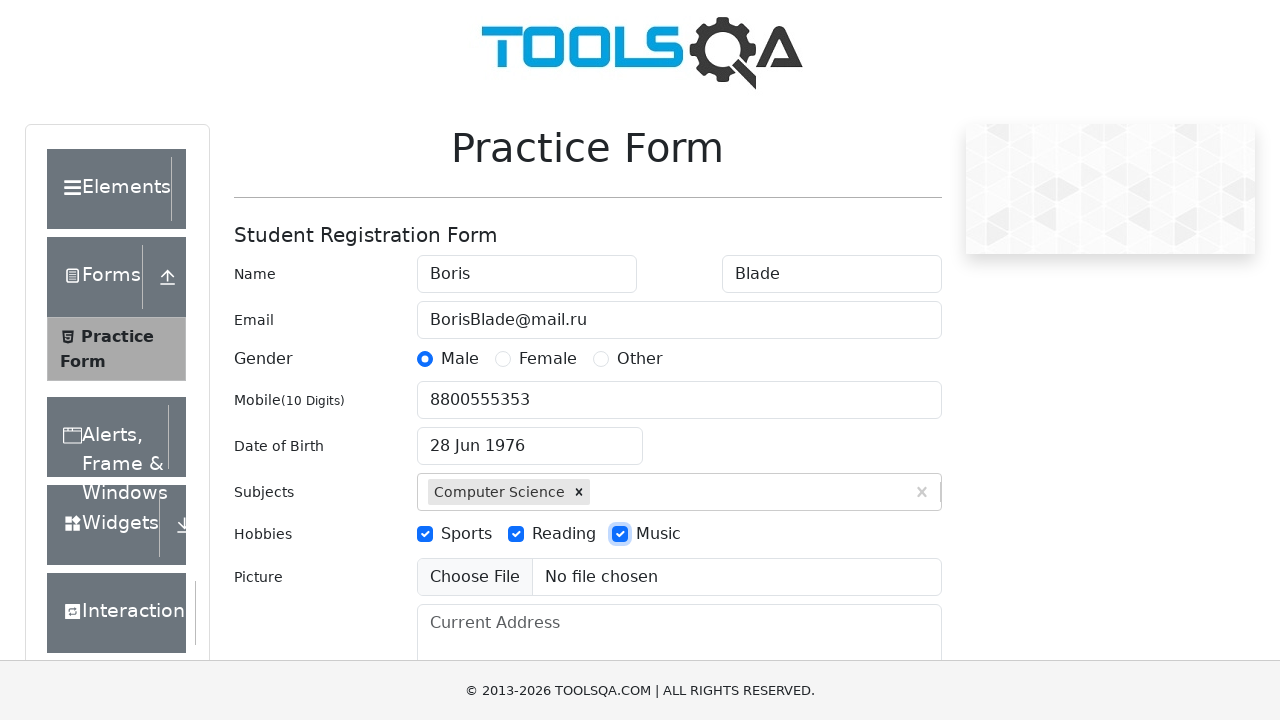

Filled current address field with 'Voronezh, Blade Street, 10' on #currentAddress
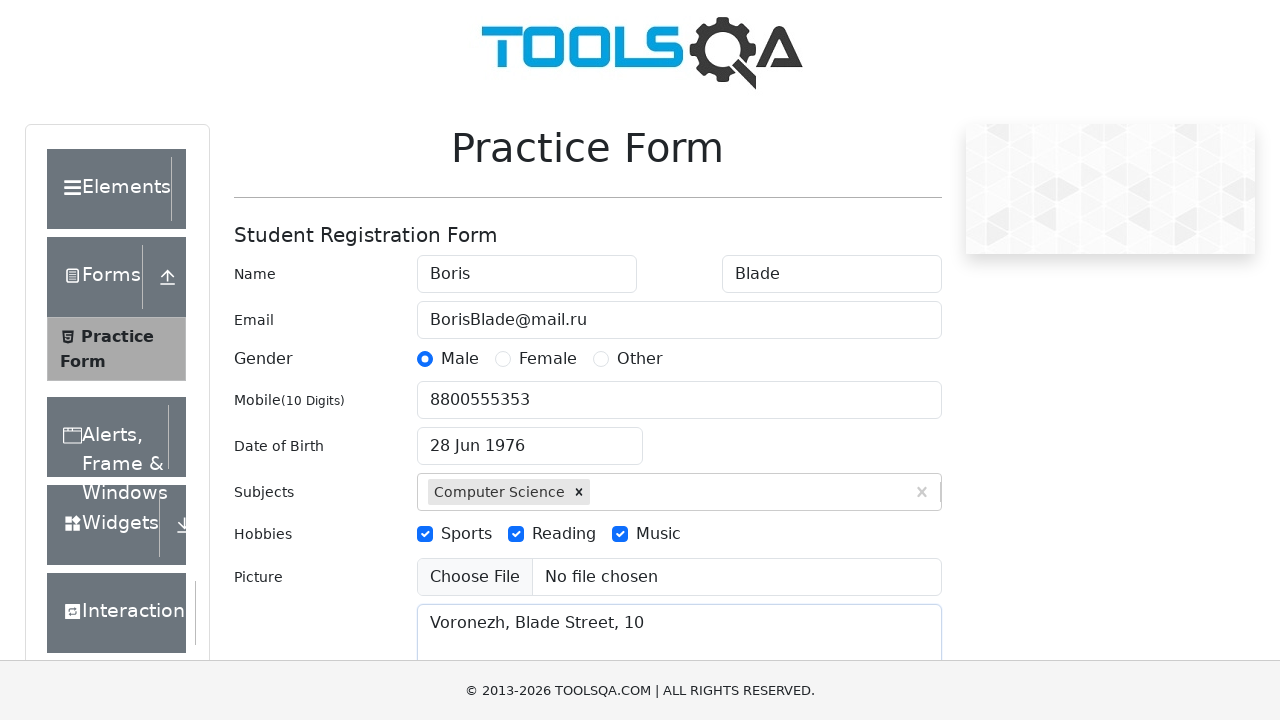

Typed 'NCR' in state selection field on #react-select-3-input
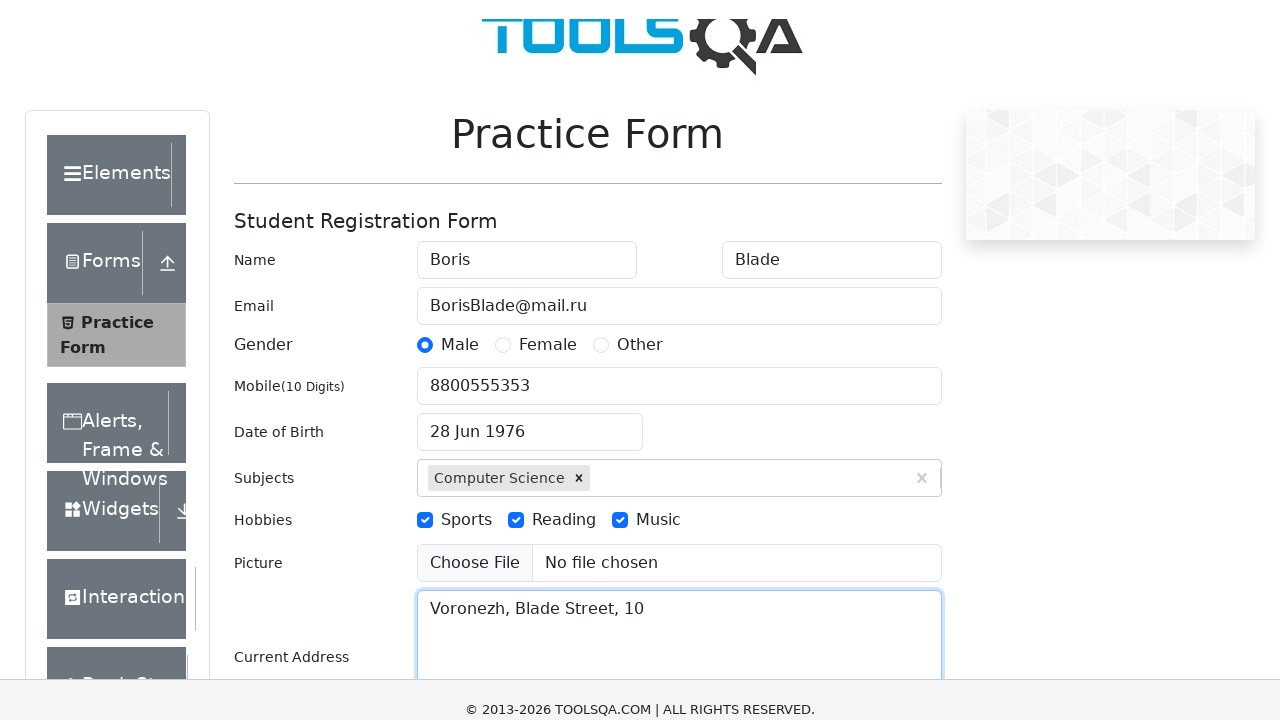

Pressed Enter to confirm NCR state selection on #react-select-3-input
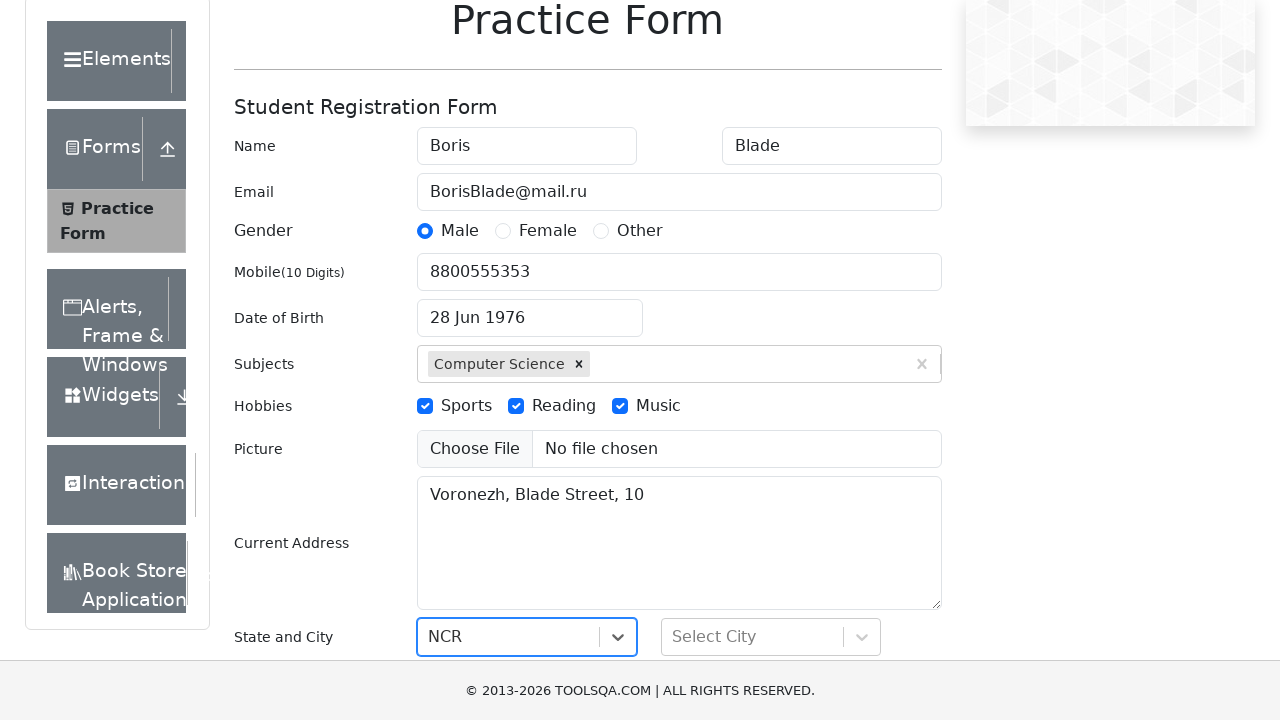

Typed 'Gurgaon' in city selection field on #react-select-4-input
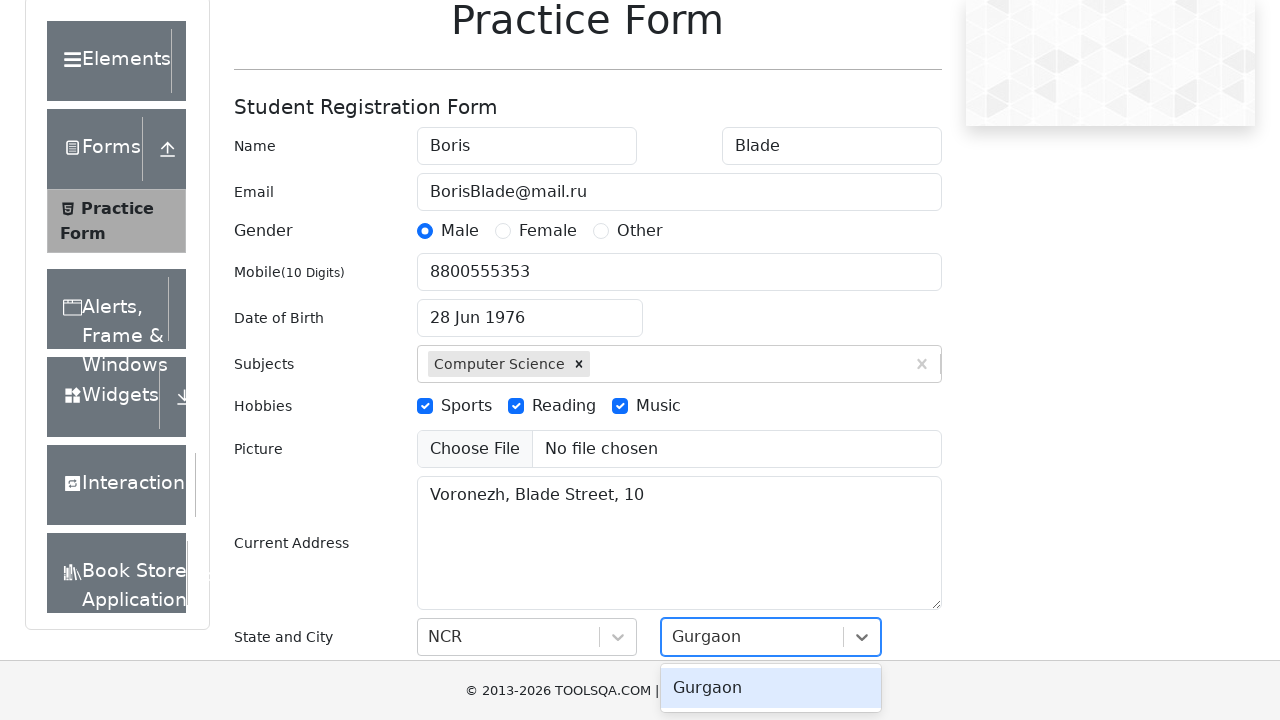

Pressed Enter to confirm Gurgaon city selection on #react-select-4-input
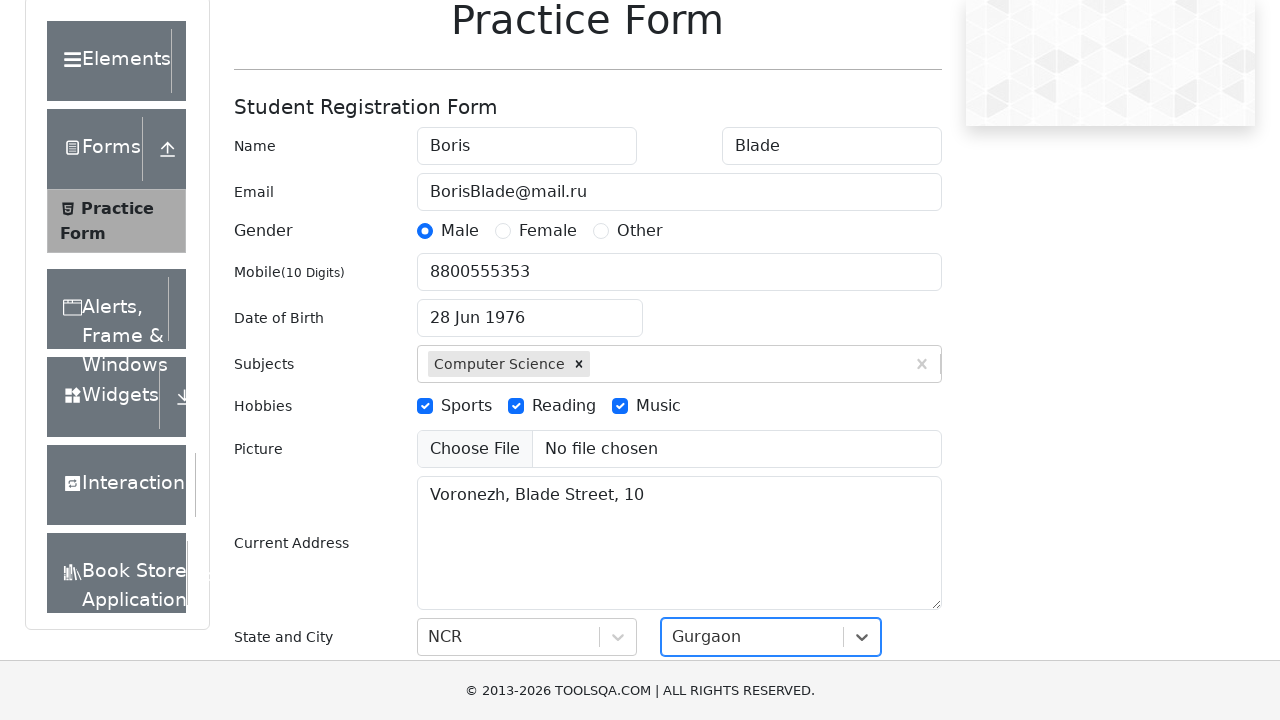

Clicked submit button to submit the form at (885, 499) on #submit
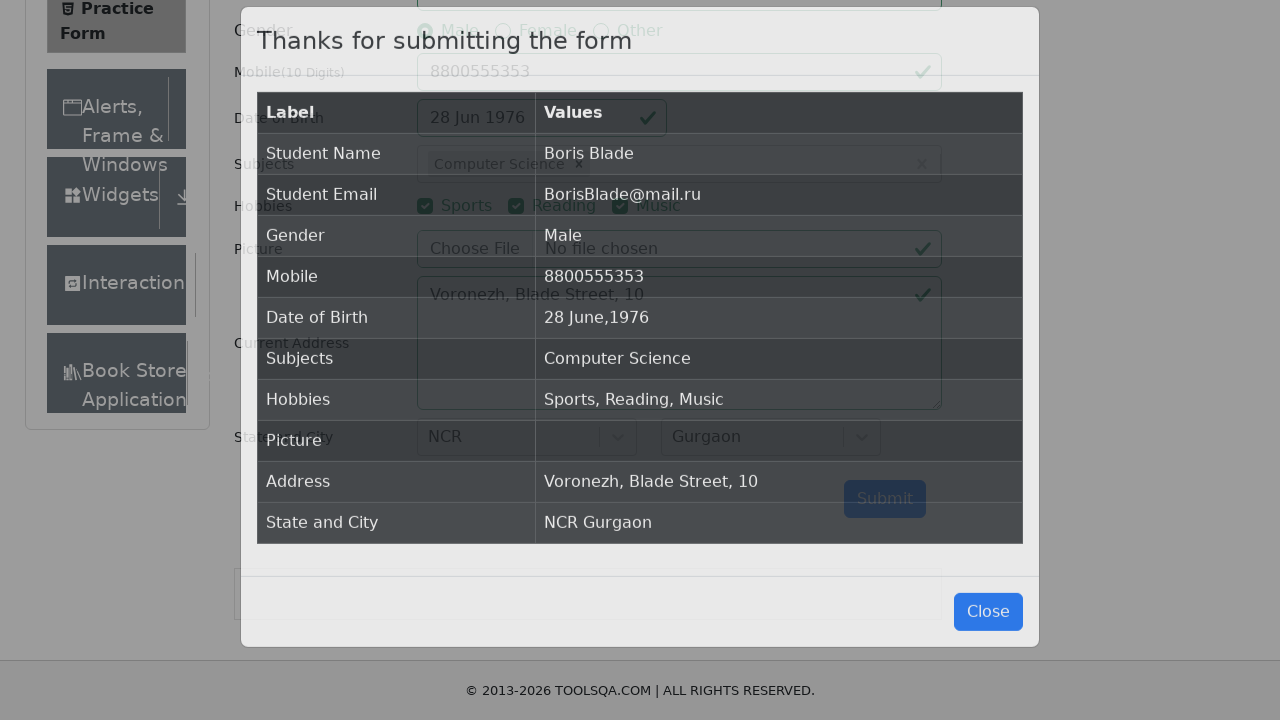

Confirmation modal appeared with submission title
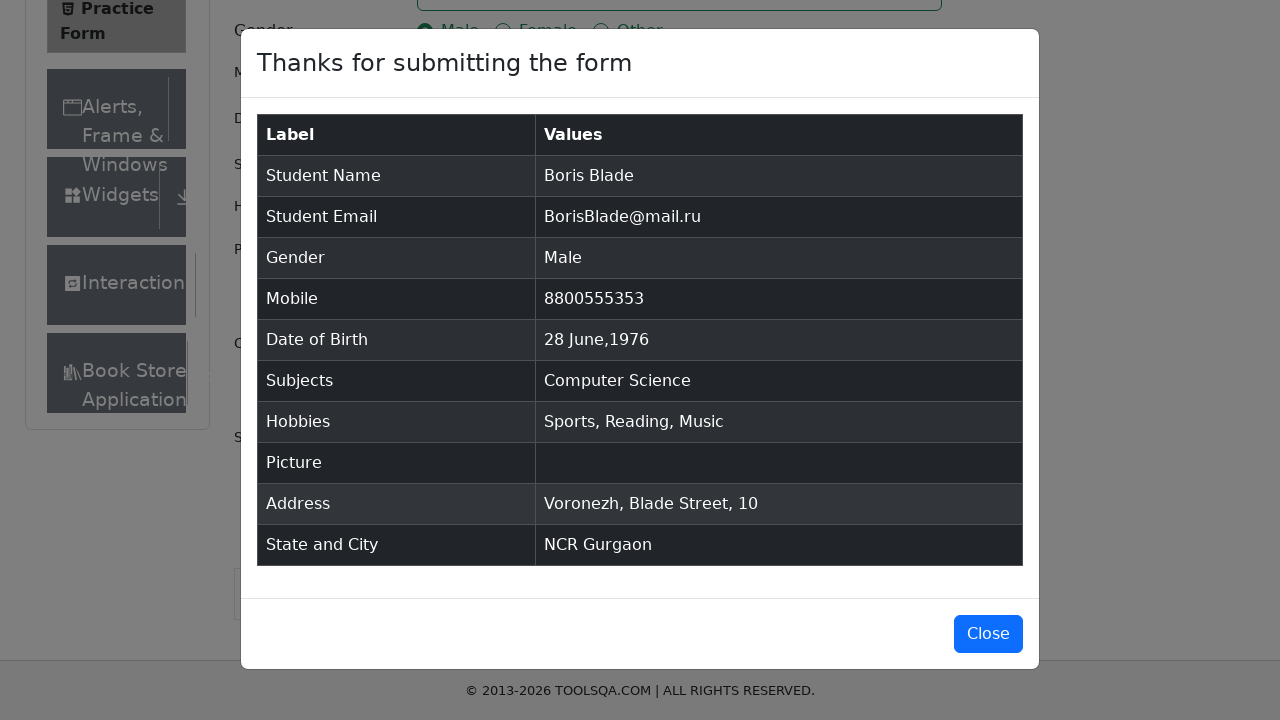

Confirmation table with submitted data is visible
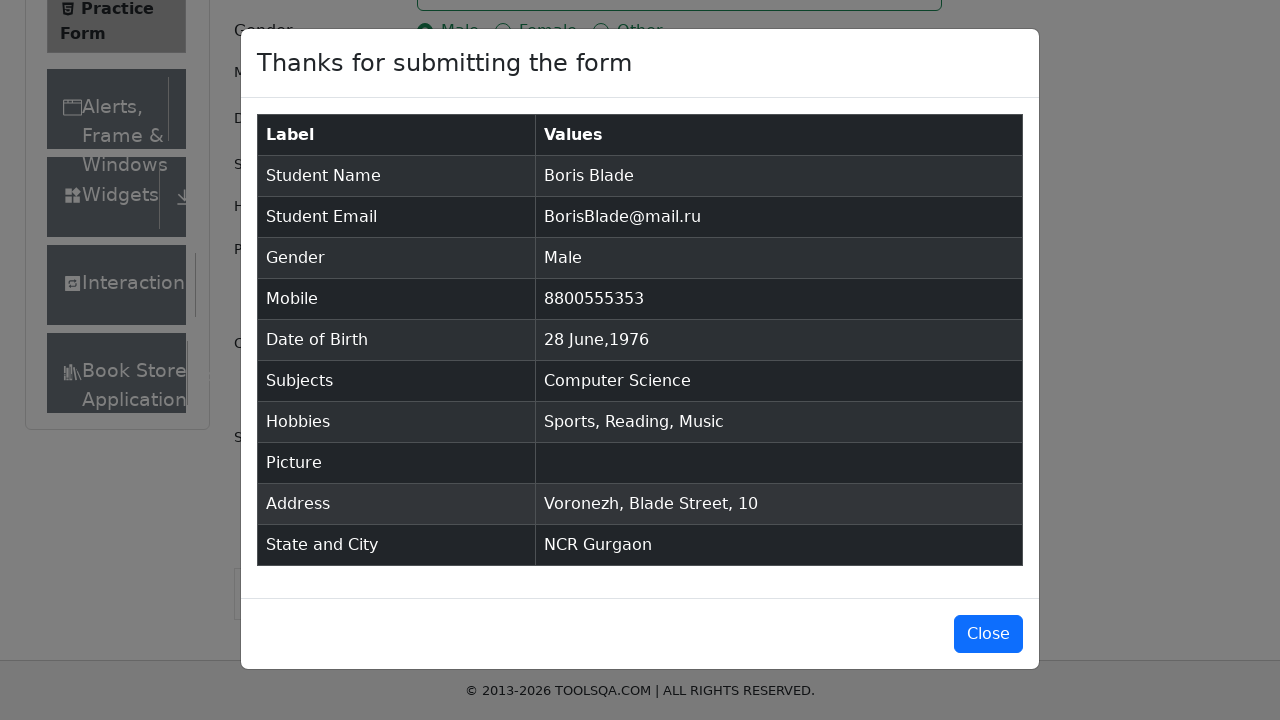

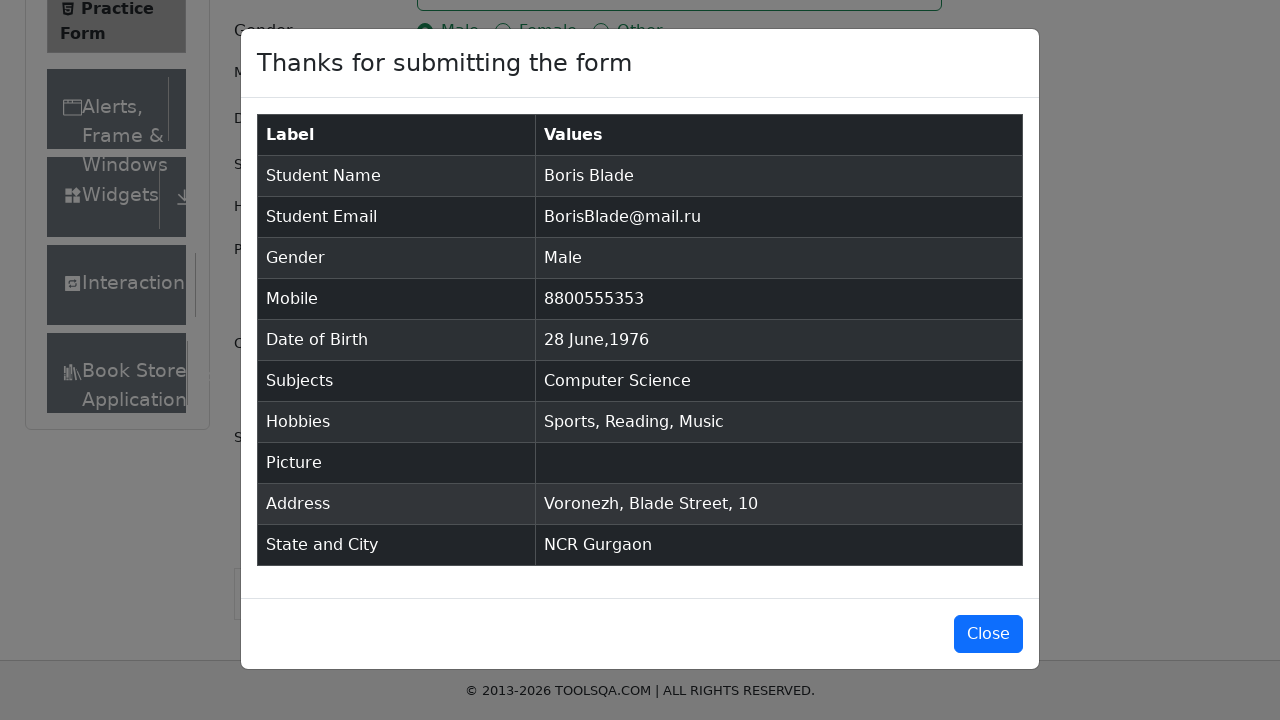